Tests dynamic content loading by clicking a button and waiting for content to appear

Starting URL: http://the-internet.herokuapp.com/dynamic_loading/1

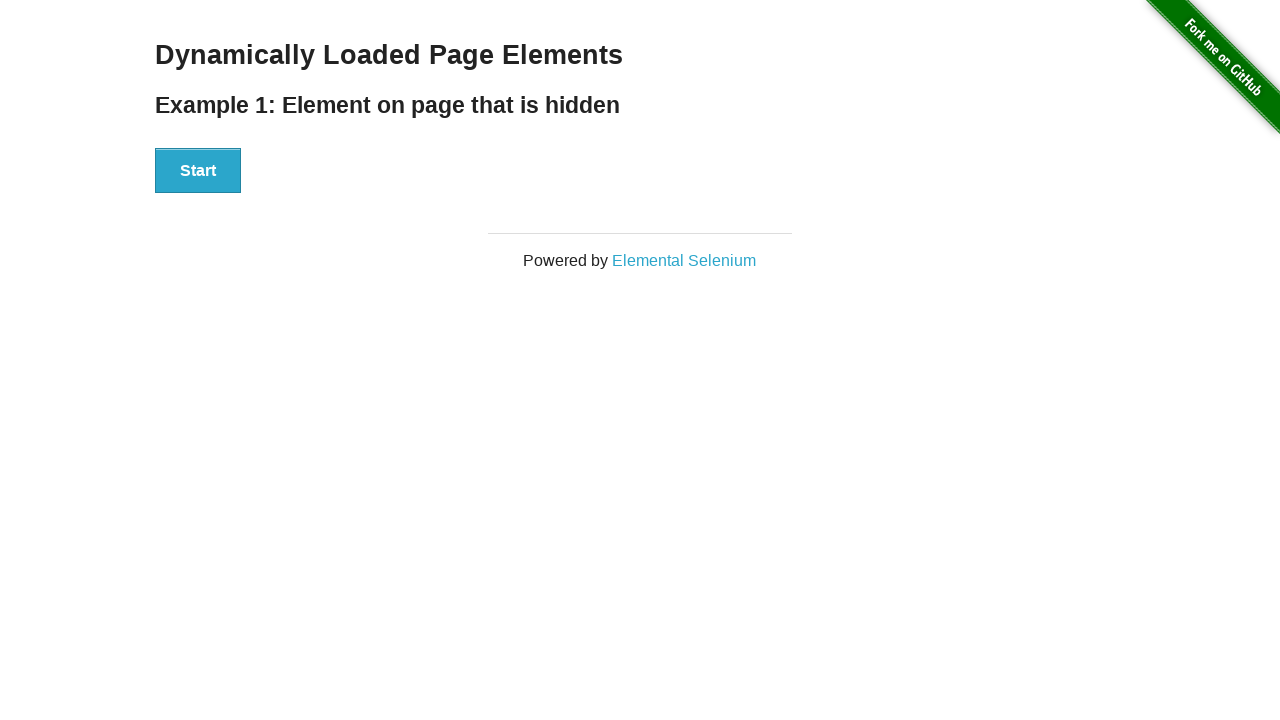

Navigated to dynamic loading test page
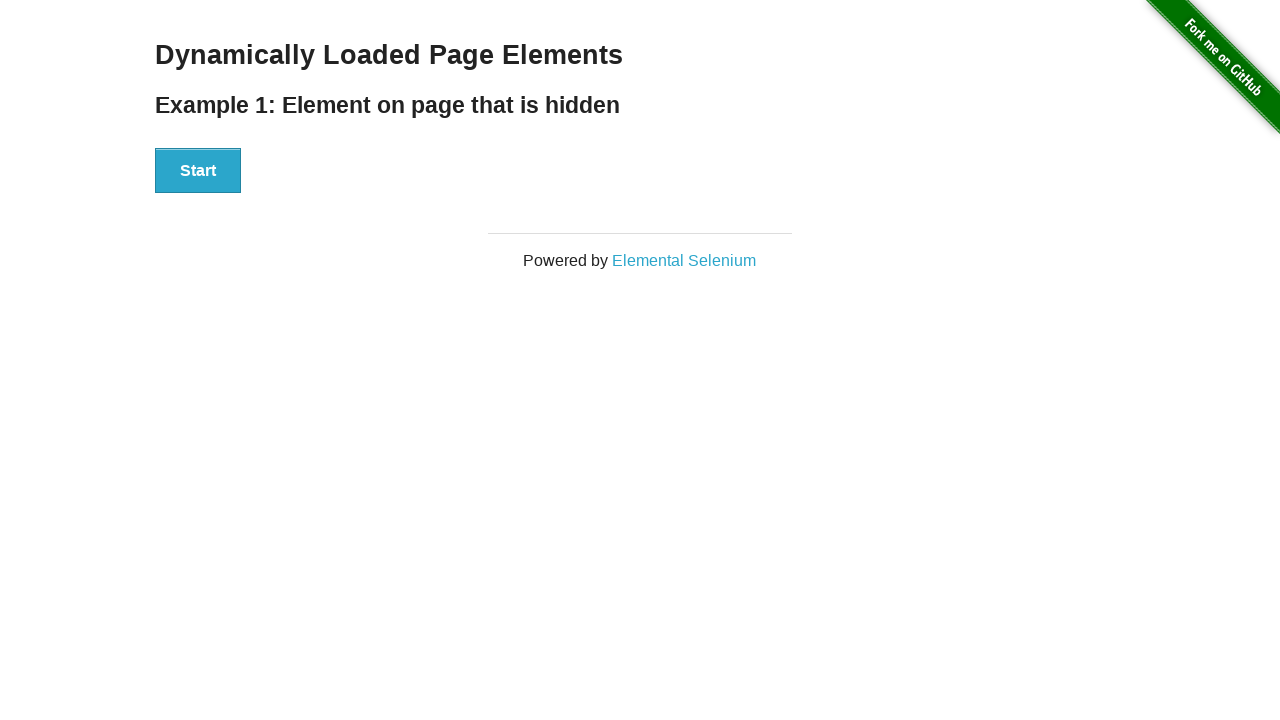

Clicked the start button at (198, 171) on #start button
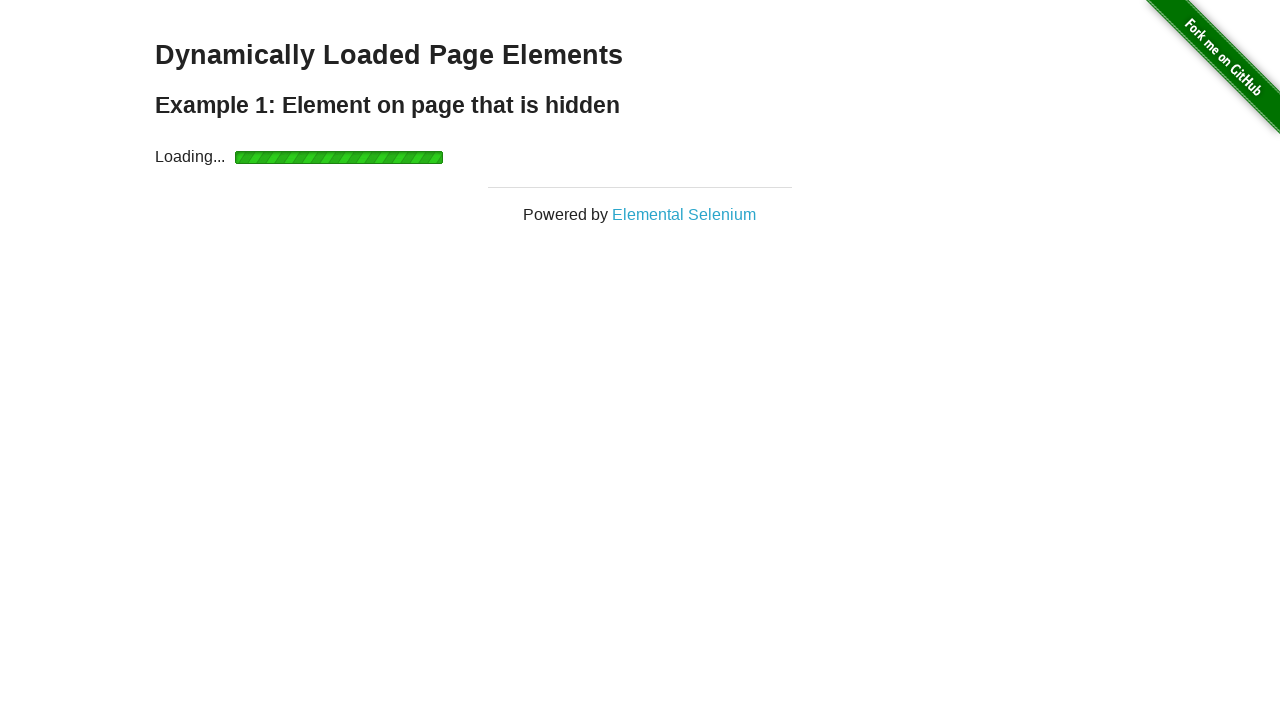

Loading spinner disappeared
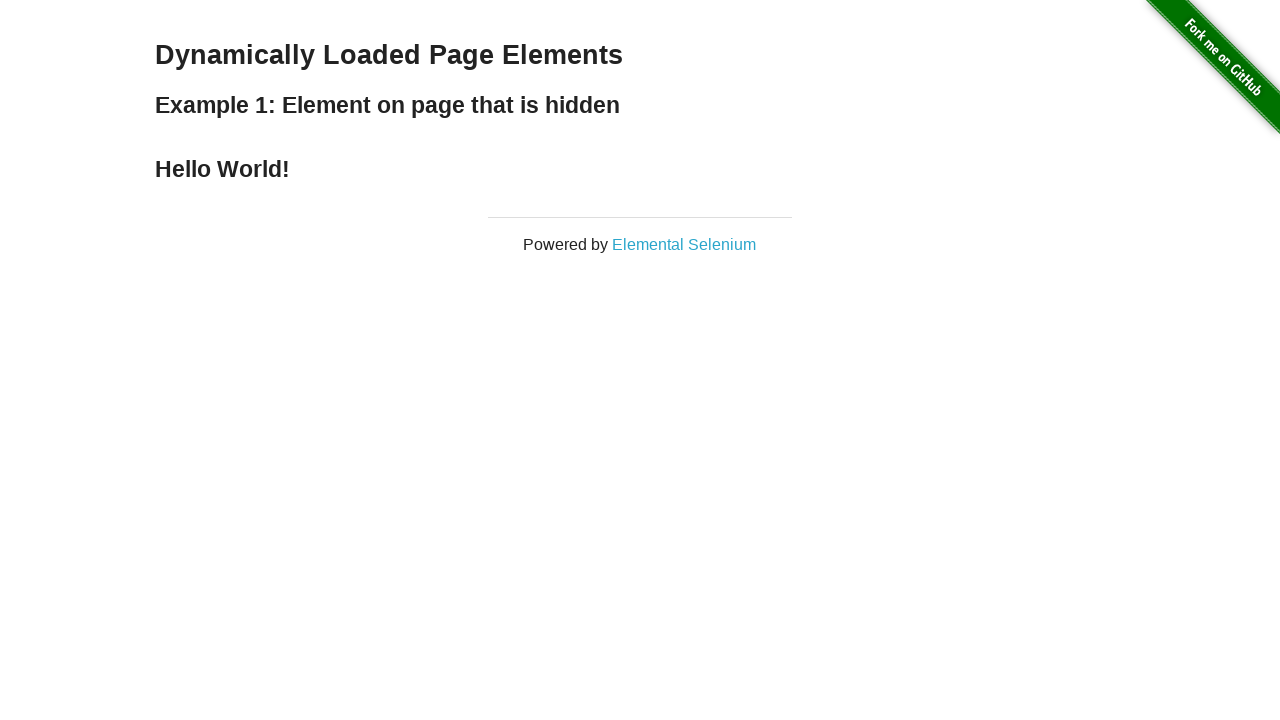

Finish element appeared on page
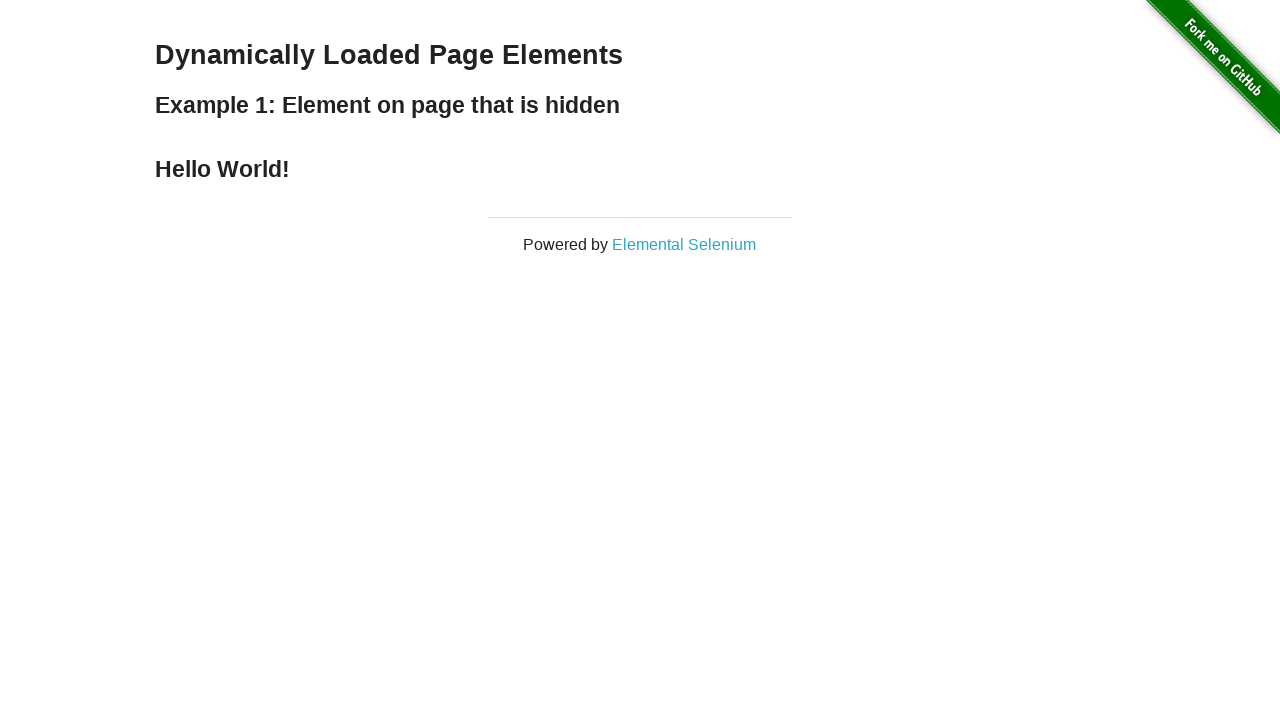

Extracted final text: '
    Hello World!
  '
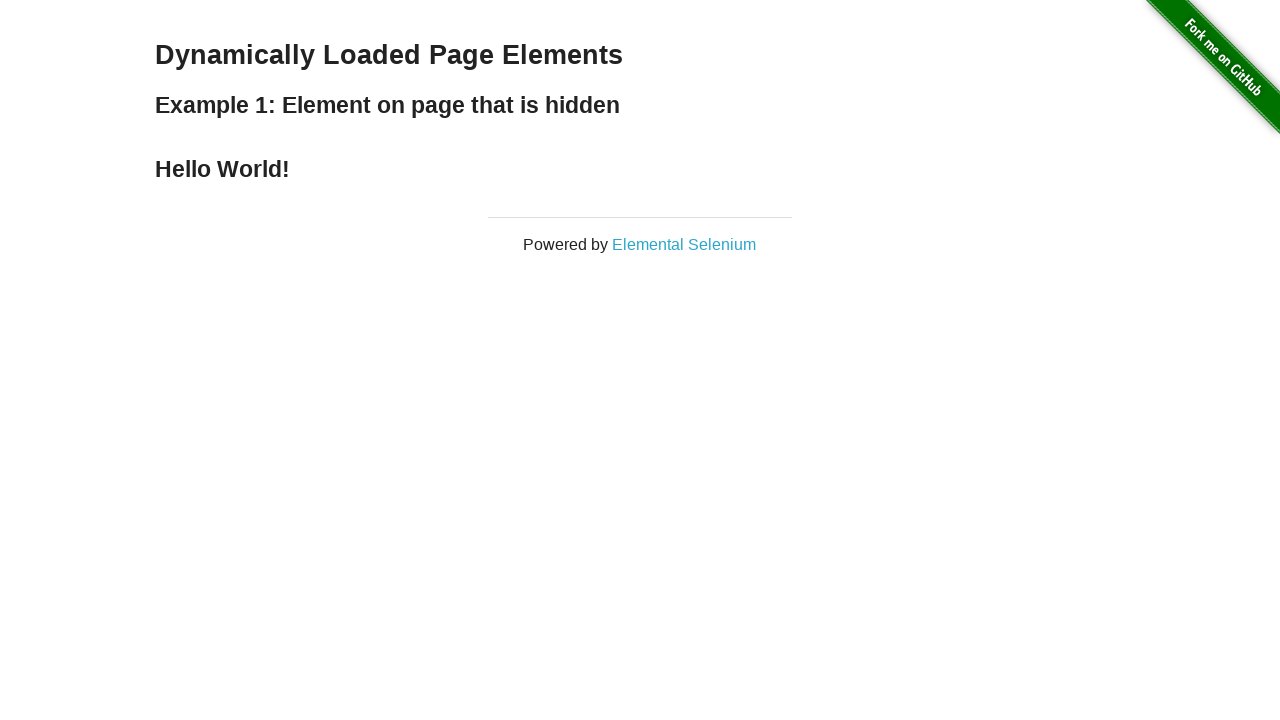

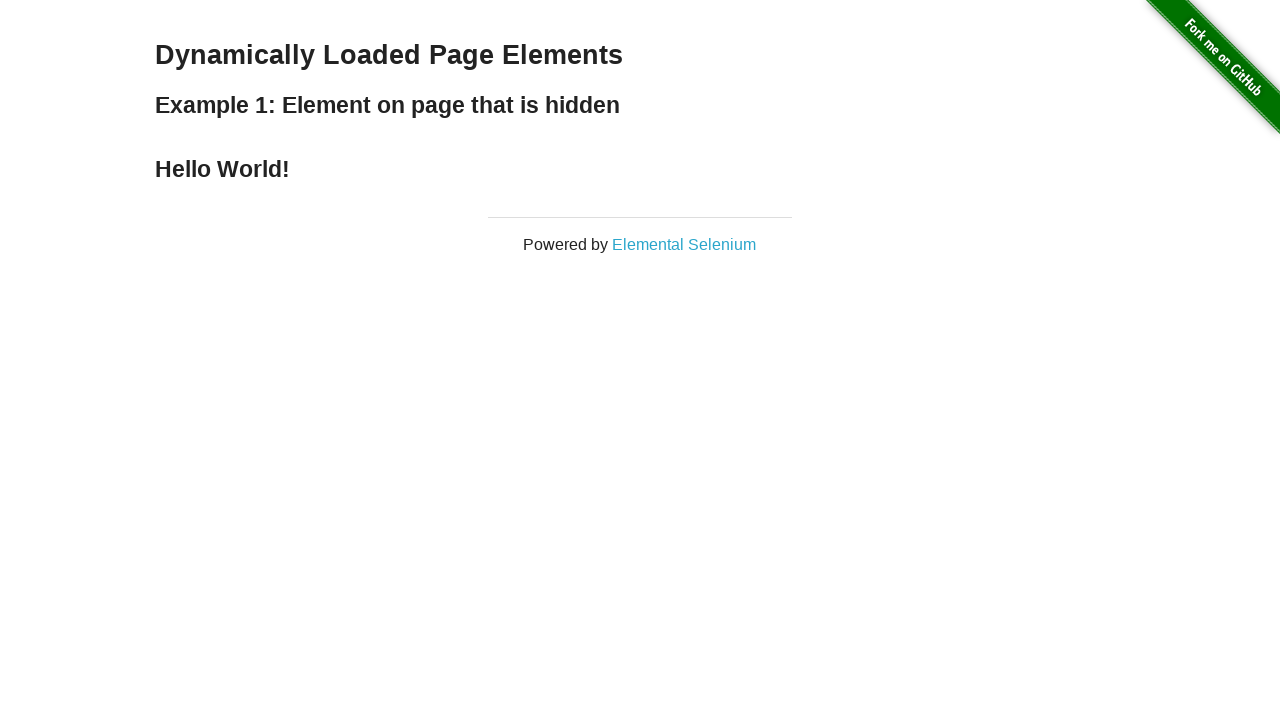